Tests the green loading functionality by clicking the start button, verifying the loading state appears, and then confirming the success message is displayed after loading completes.

Starting URL: https://kristinek.github.io/site/examples/loading_color

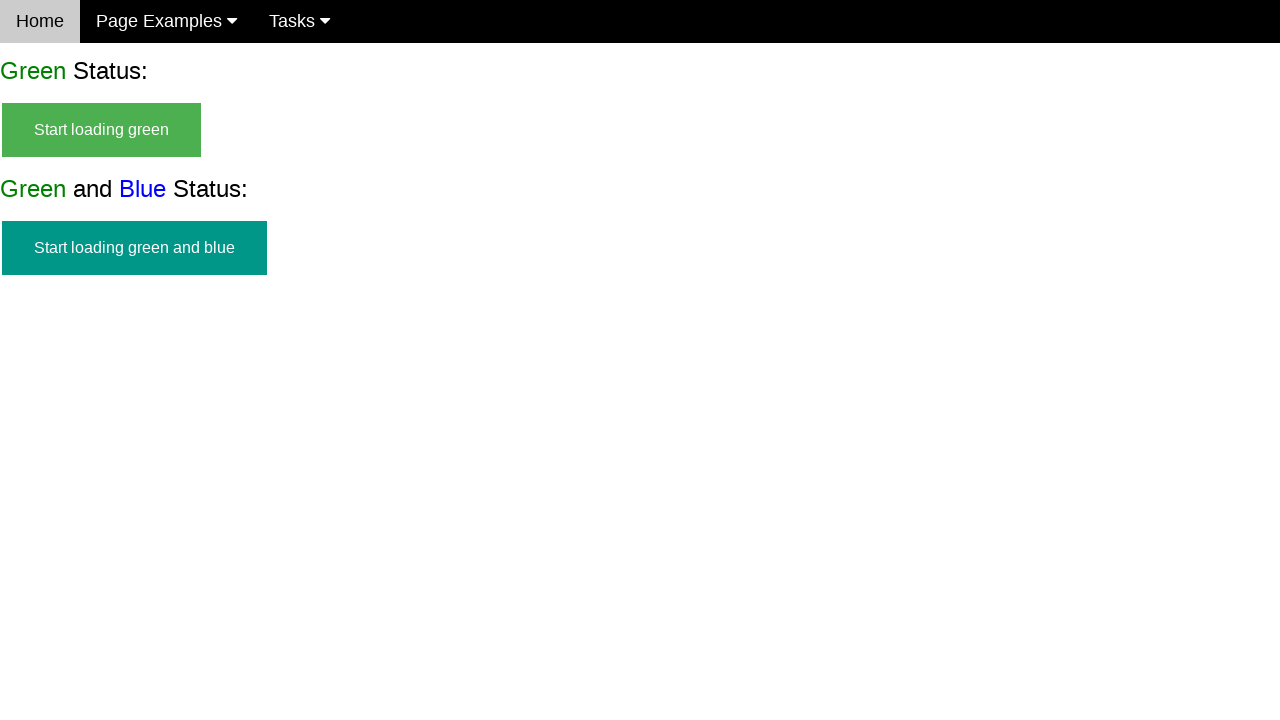

Clicked start green button to initiate loading at (102, 130) on #start_green
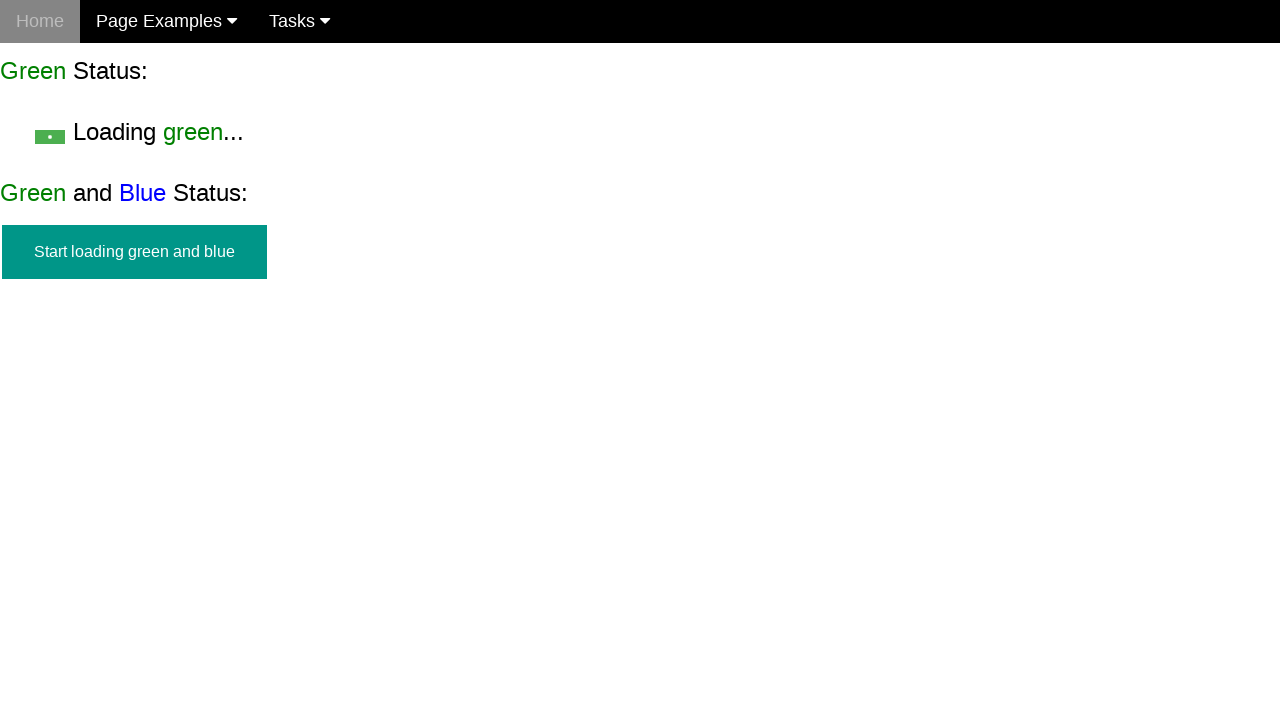

Loading green state appeared
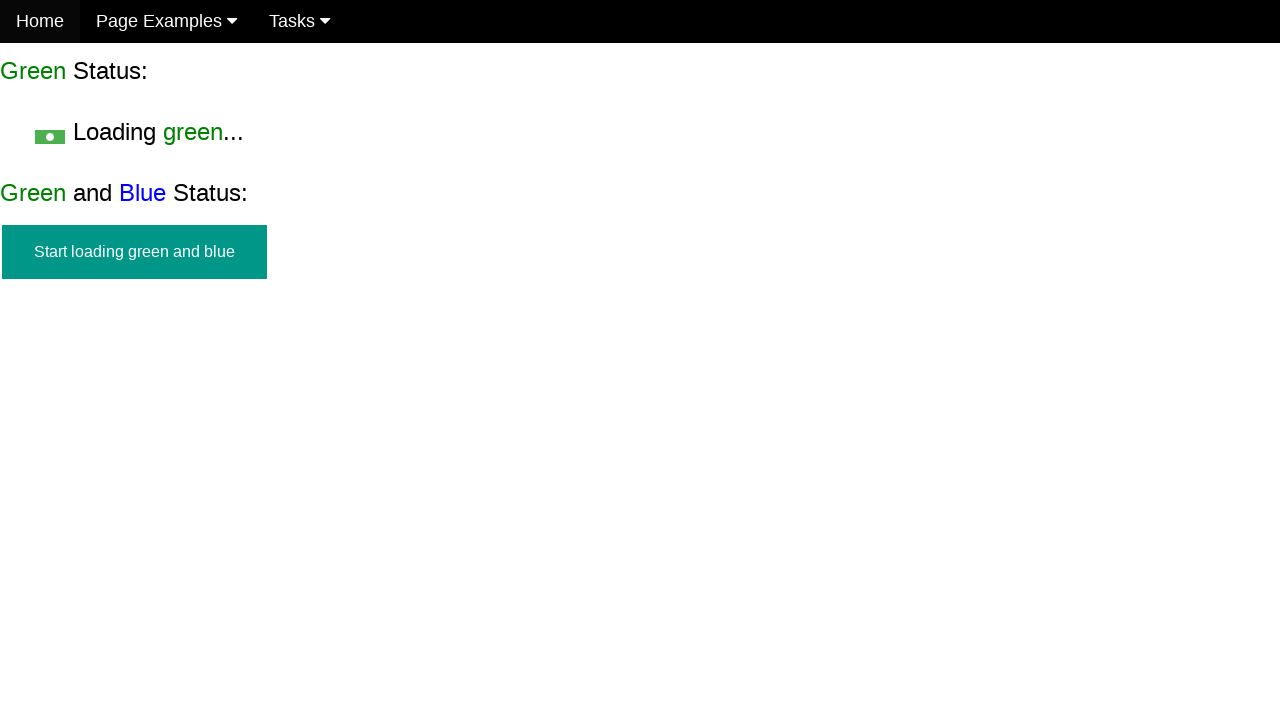

Verified start button is hidden during loading
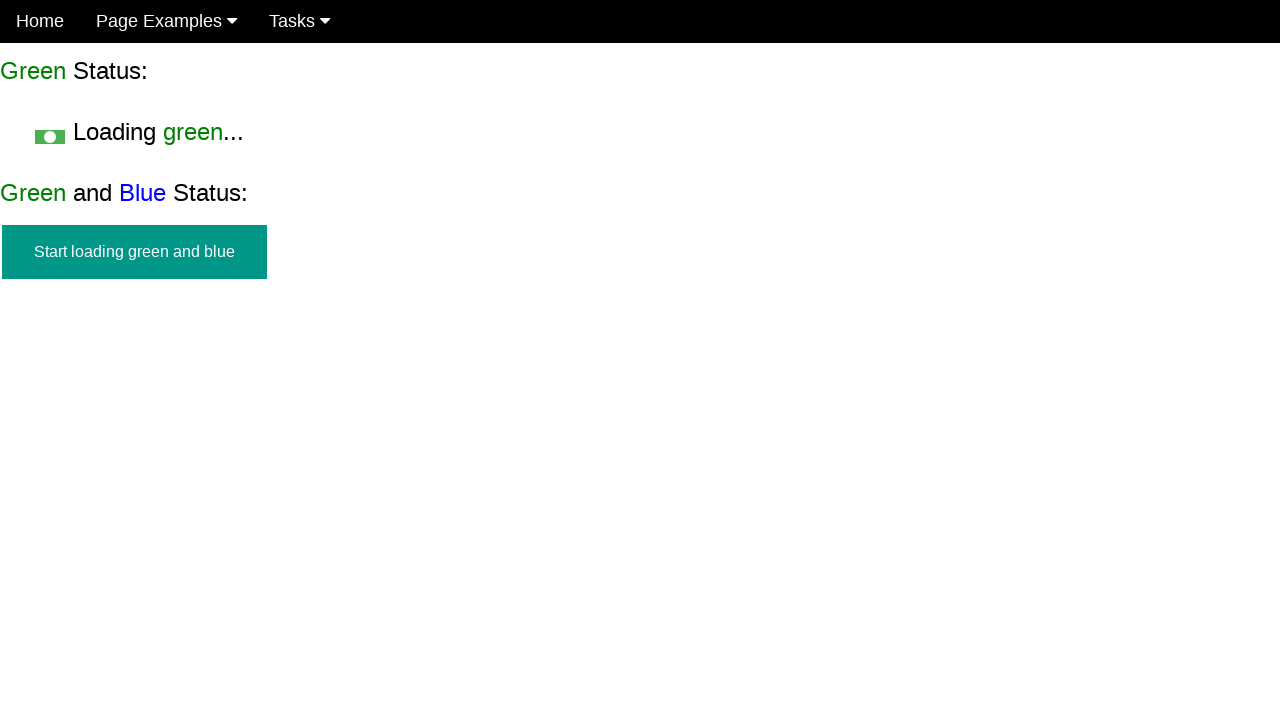

Success message appeared after loading completed
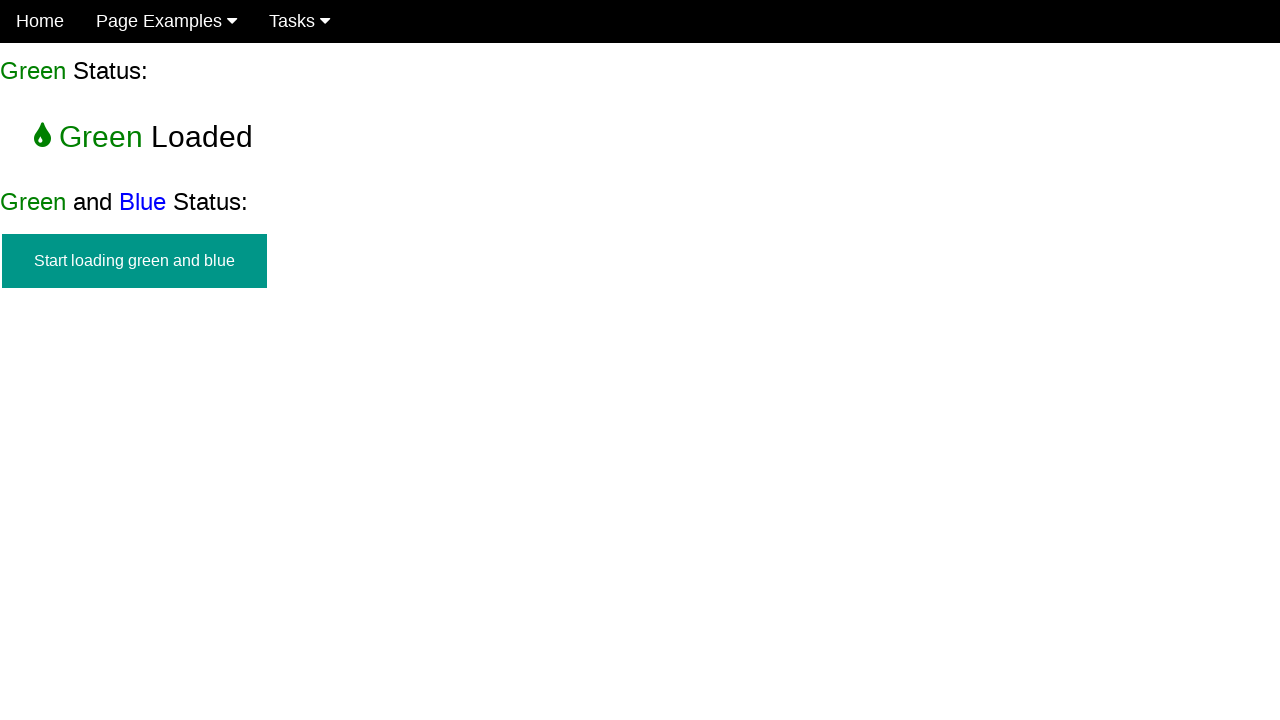

Verified success message is visible
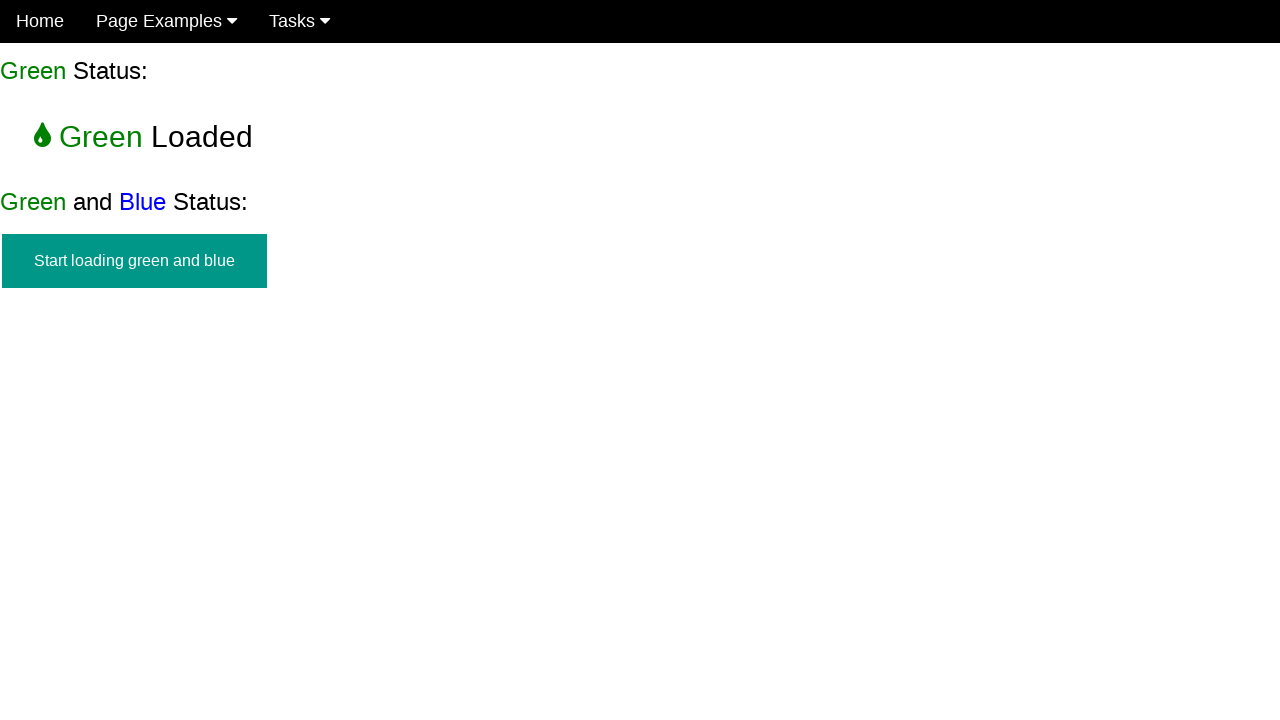

Verified start button remains hidden in final state
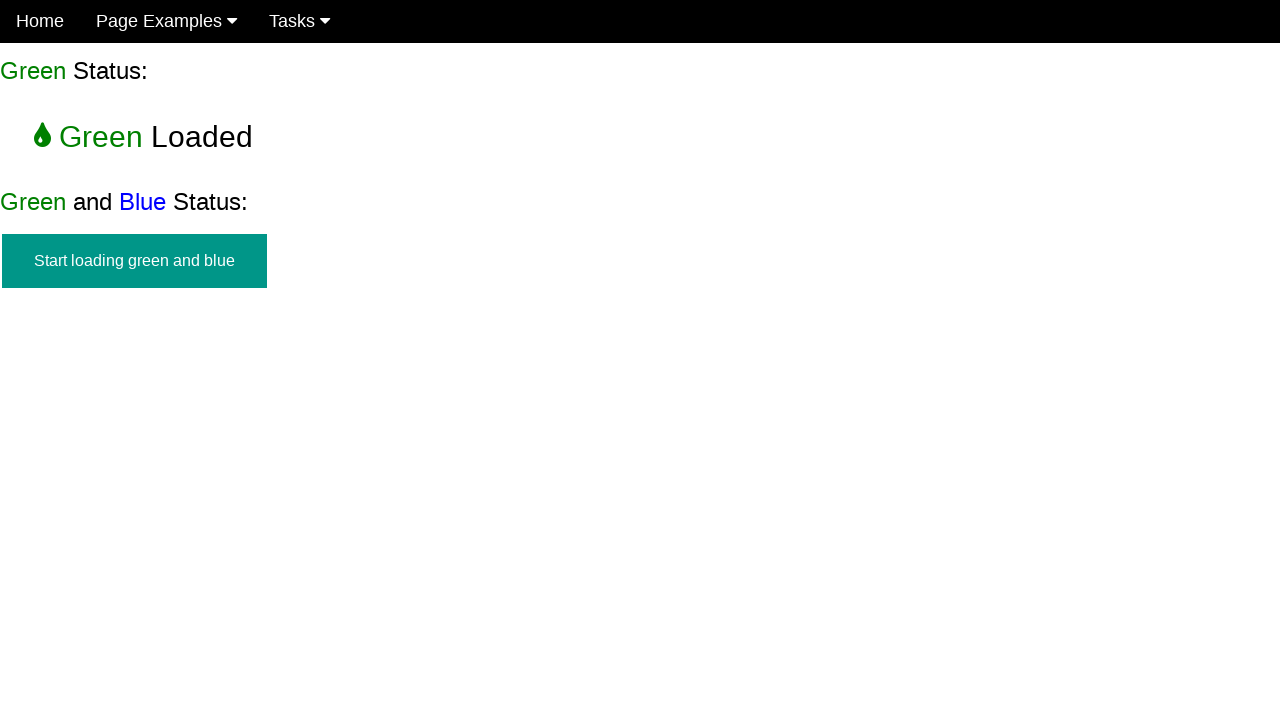

Verified loading indicator is hidden in final state
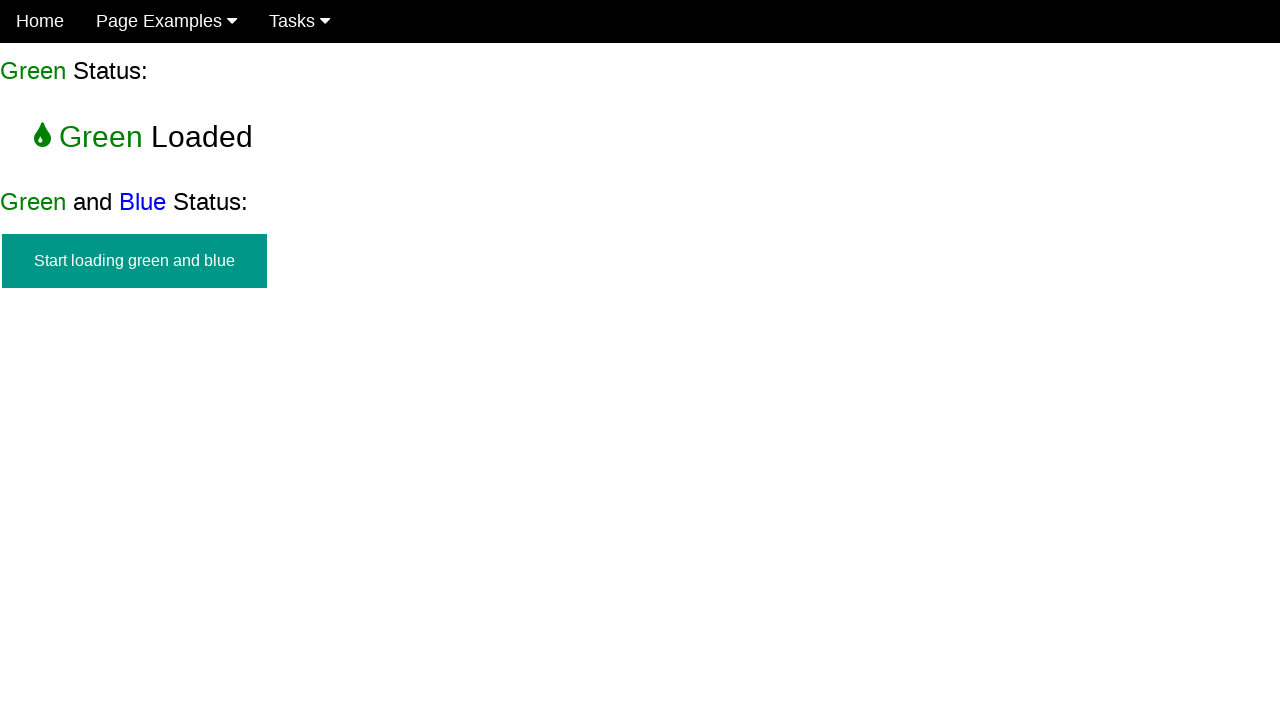

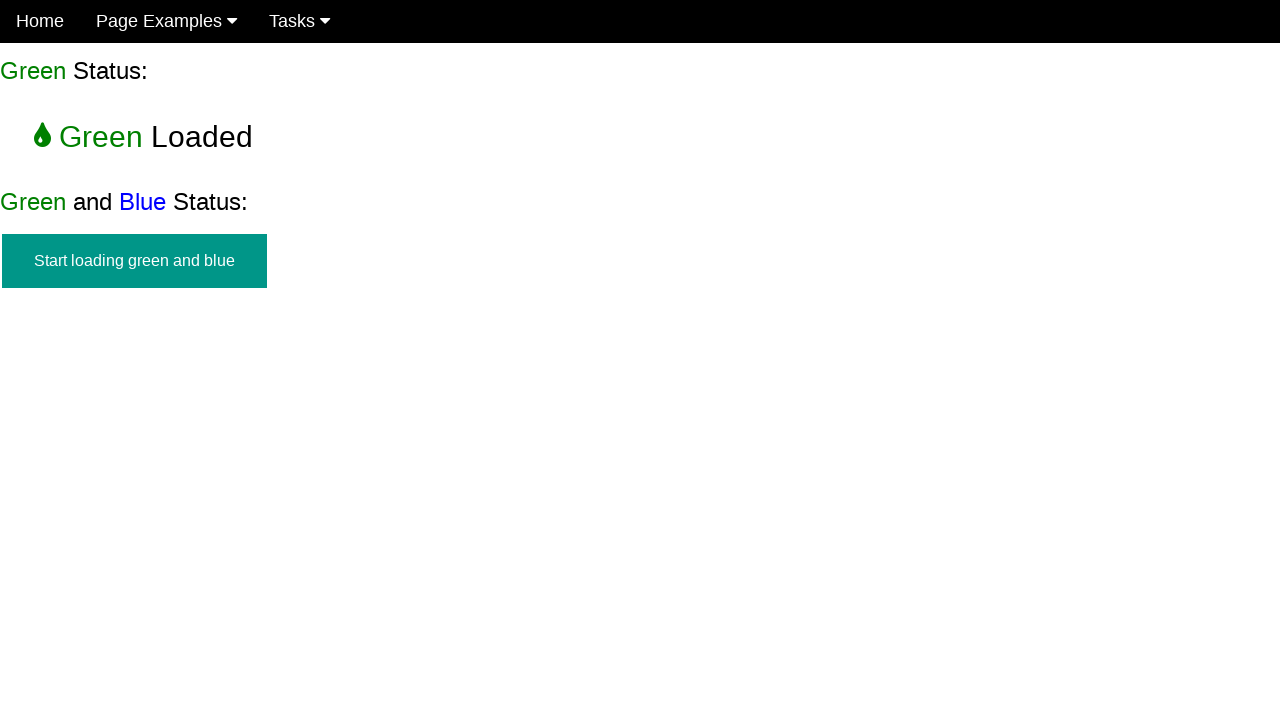